Tests the shopping cart functionality on automationexercise.com by navigating to Products page, adding two products to cart, viewing the cart, and verifying that product details (description, price, quantity, total) are visible for each item.

Starting URL: https://automationexercise.com/

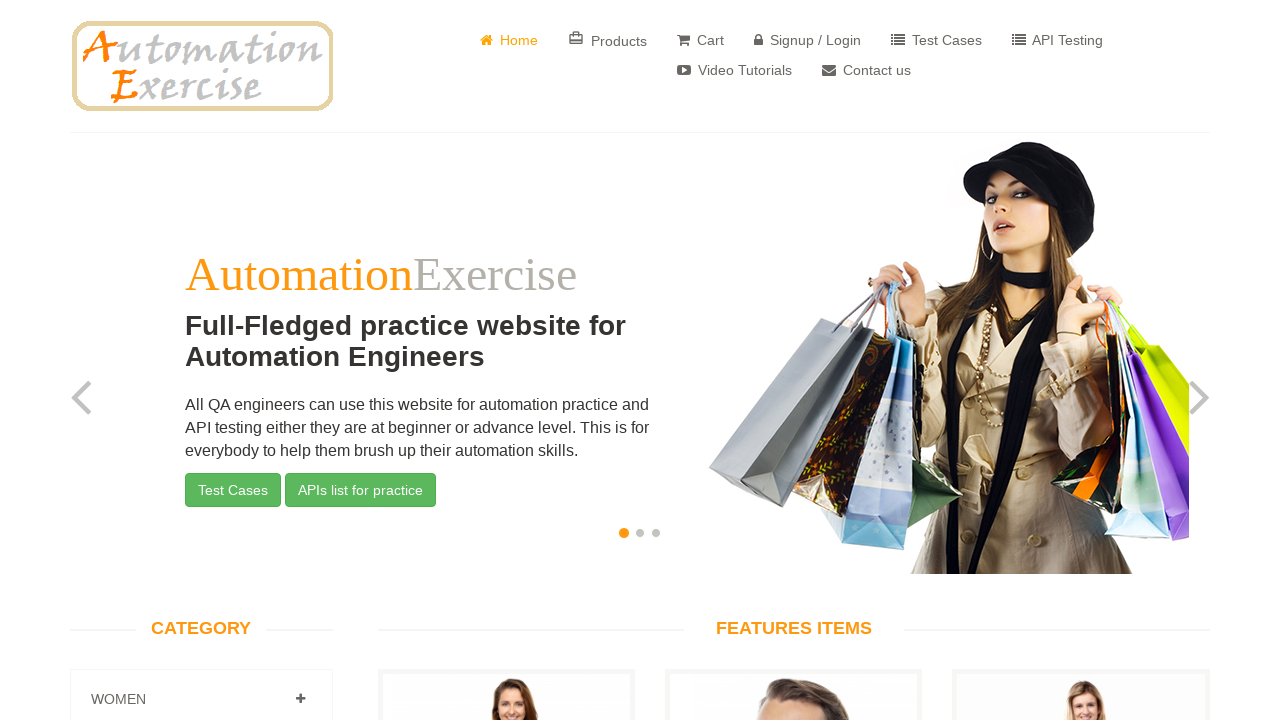

Products link is visible
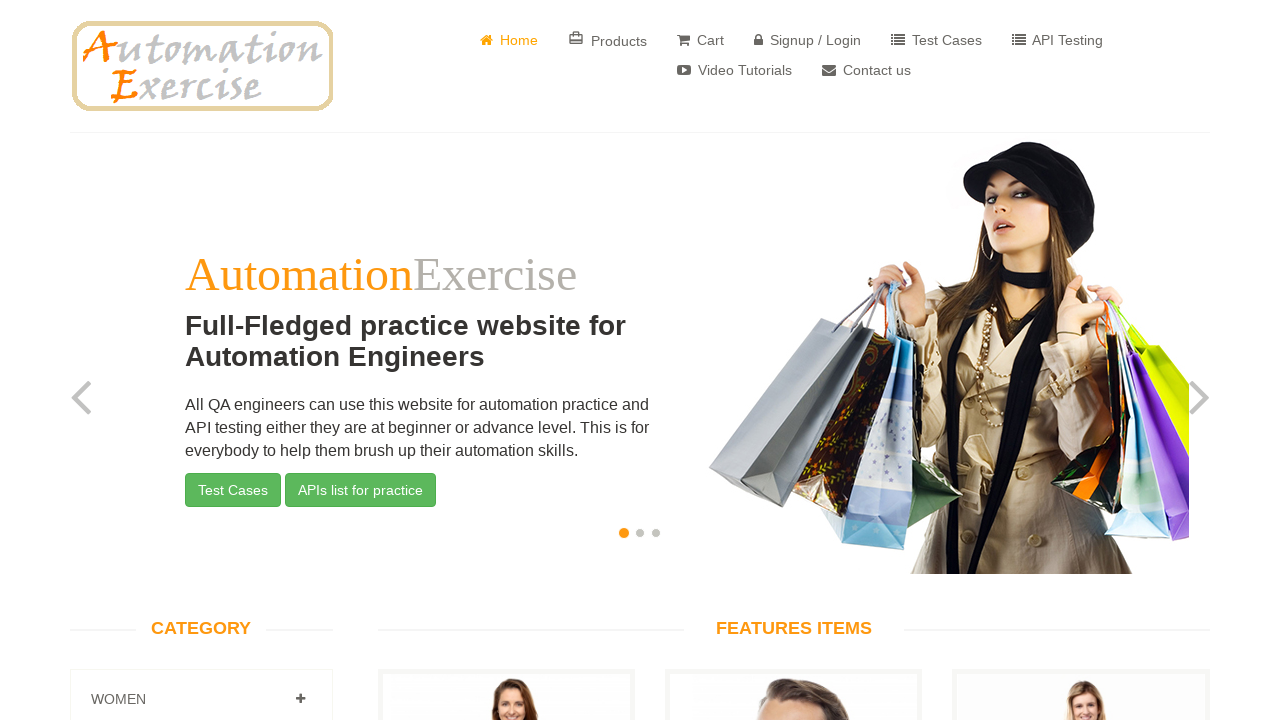

Clicked on Products link at (608, 40) on internal:role=link[name=" Products"i]
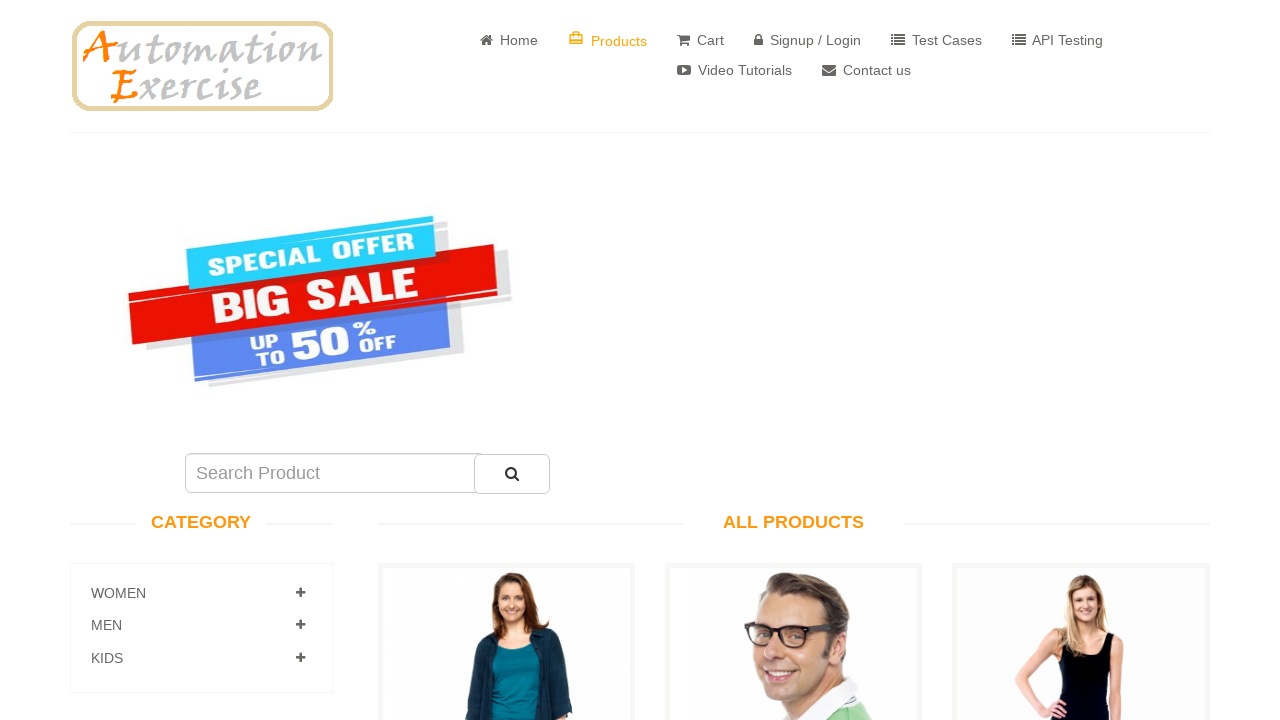

All Products heading is visible
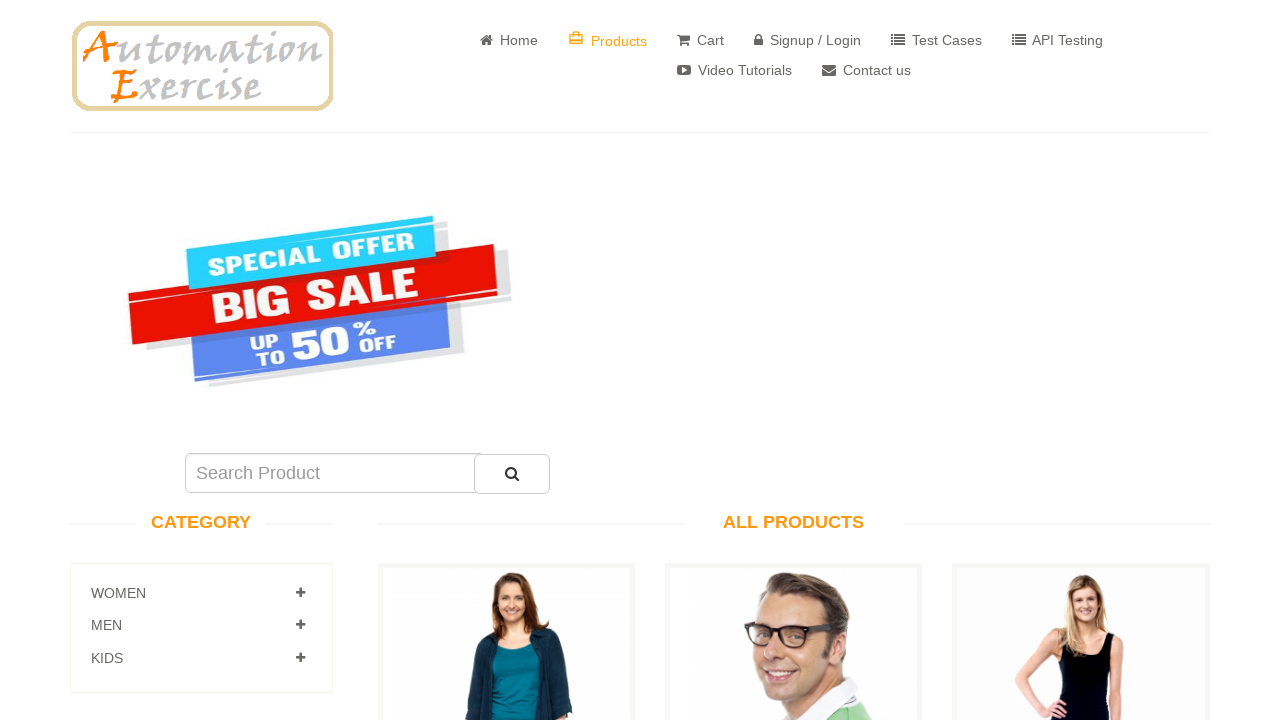

Hovered over first product's Add to Cart button at (506, 361) on .single-products > .productinfo > .btn >> nth=0
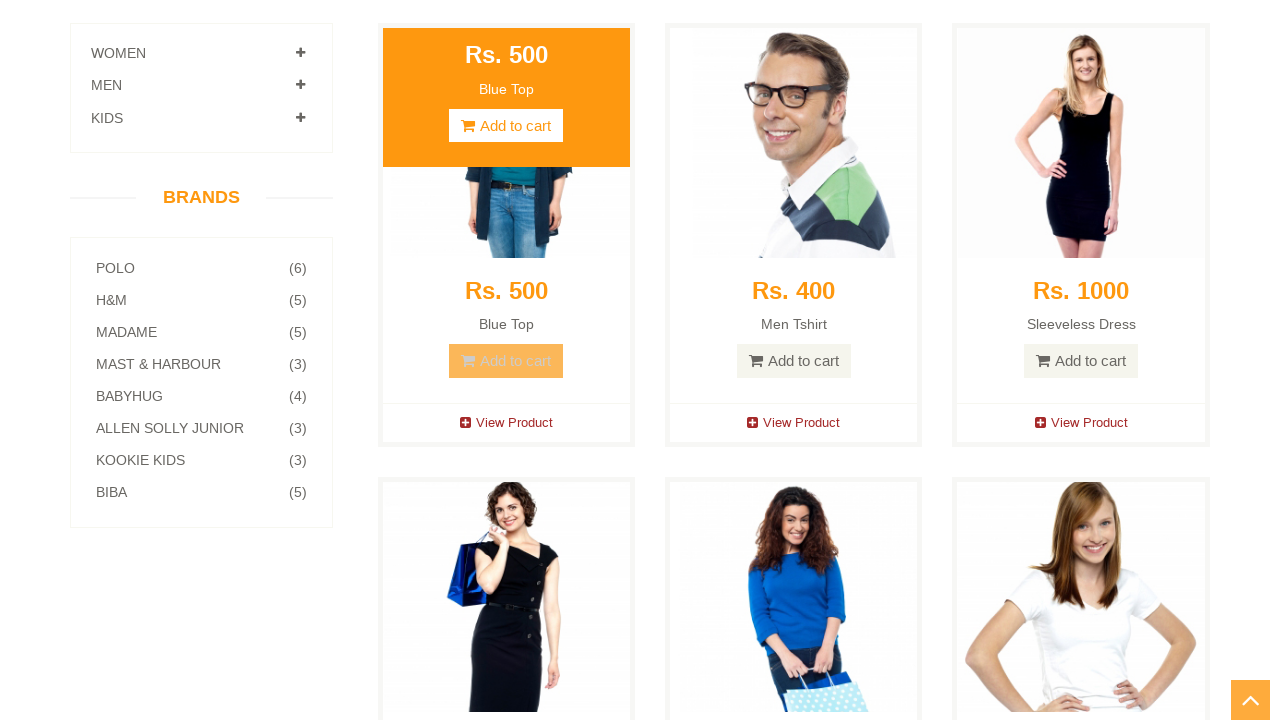

Clicked Add to Cart for first product at (506, 361) on .single-products > .productinfo > .btn >> nth=0
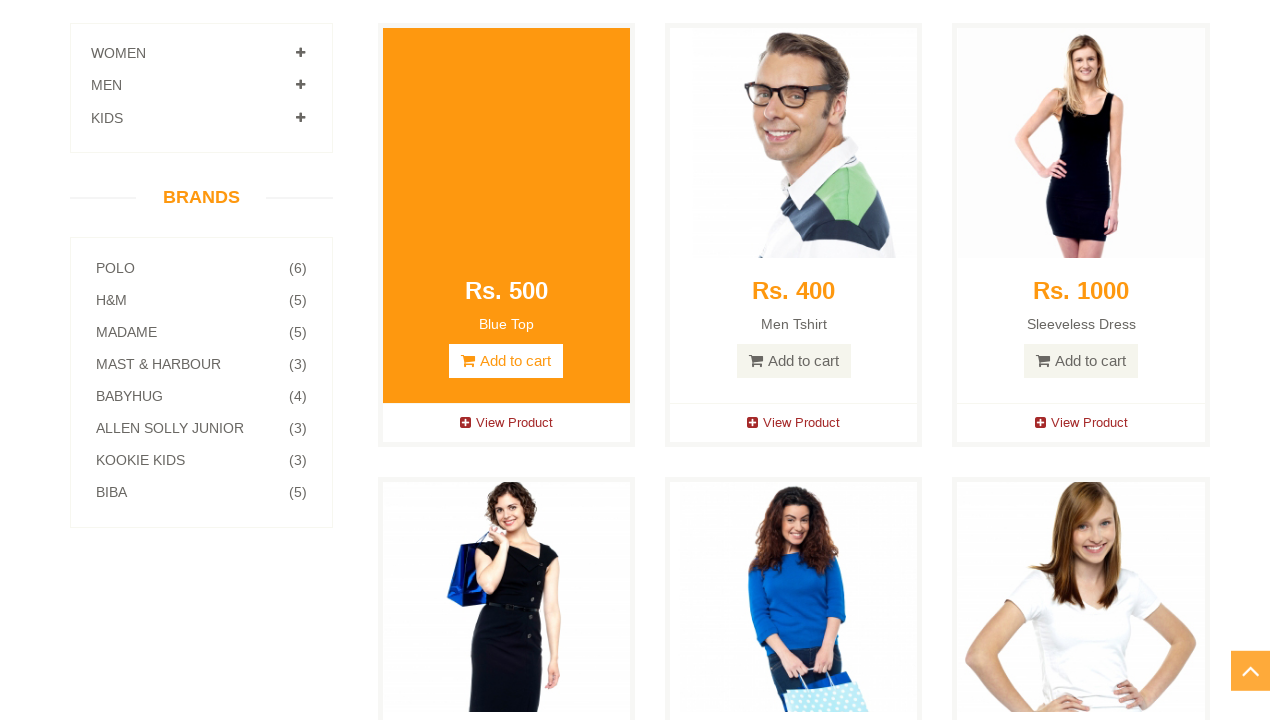

Product added confirmation message appeared
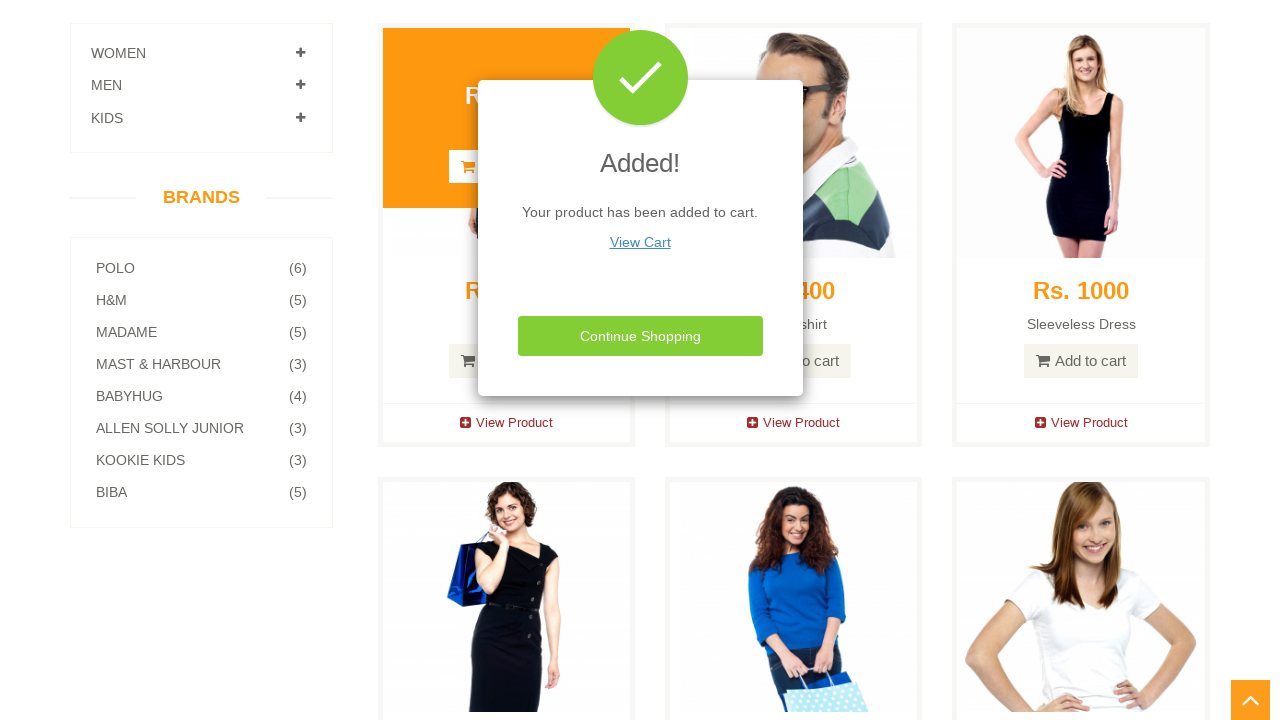

Clicked Continue Shopping button at (640, 336) on internal:role=button[name="Continue Shopping"i]
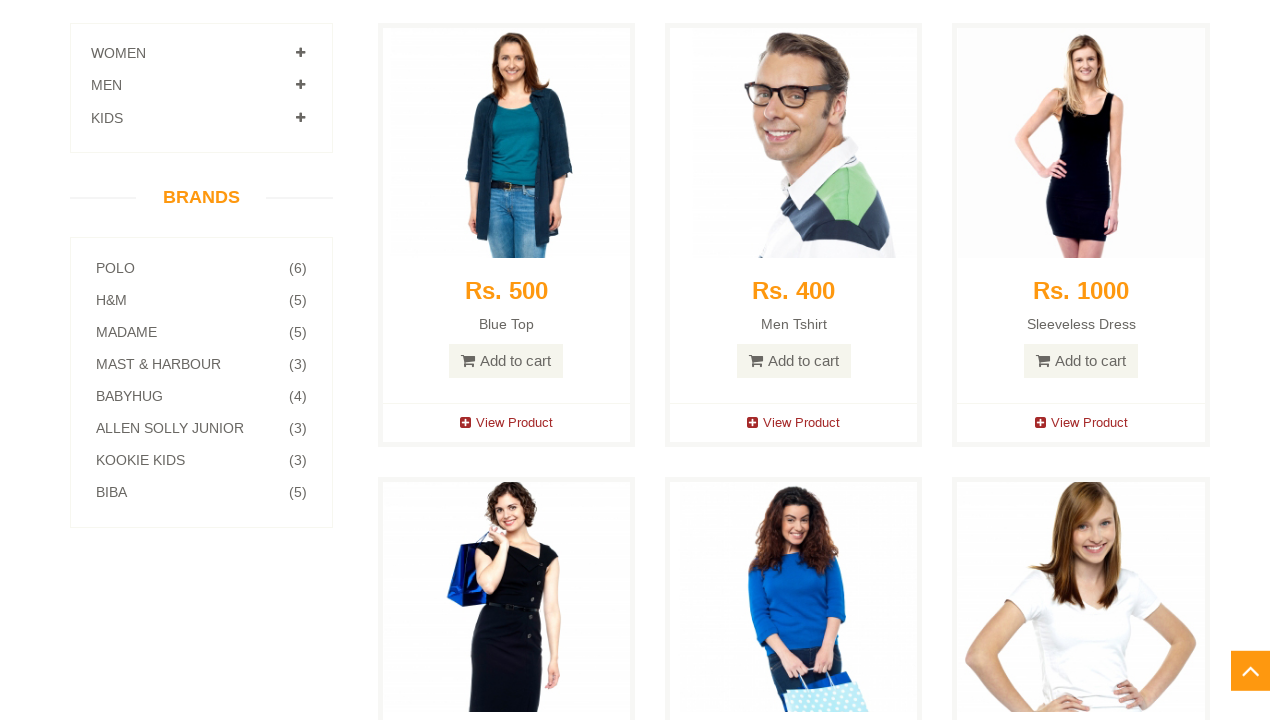

Hovered over second product's Add to Cart button at (794, 361) on .single-products > .productinfo > .btn >> nth=1
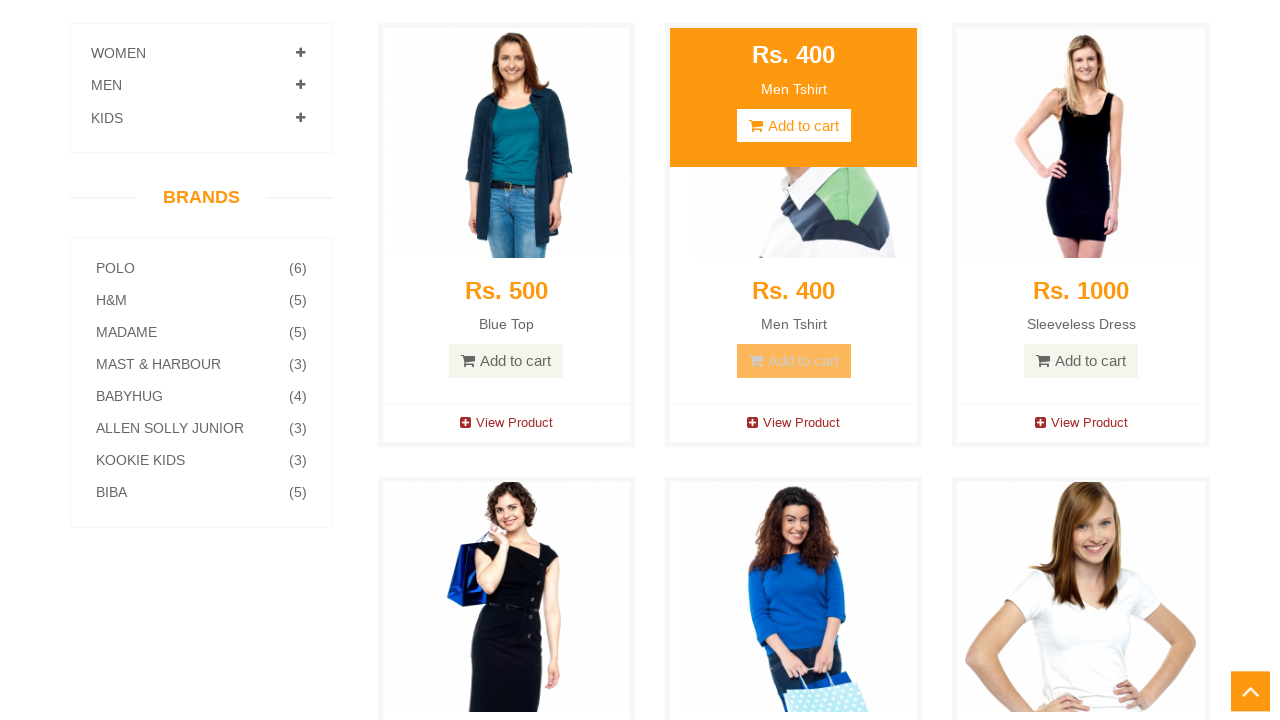

Clicked Add to Cart for second product at (794, 361) on .single-products > .productinfo > .btn >> nth=1
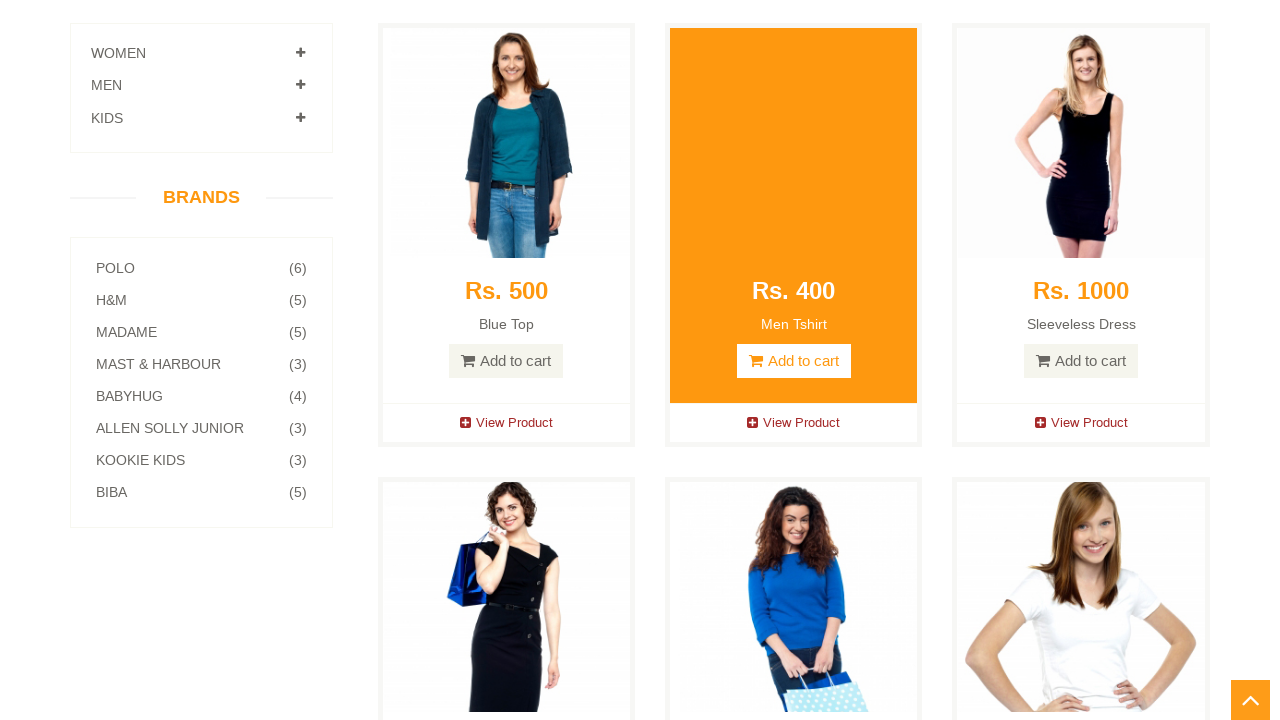

View Cart link is visible
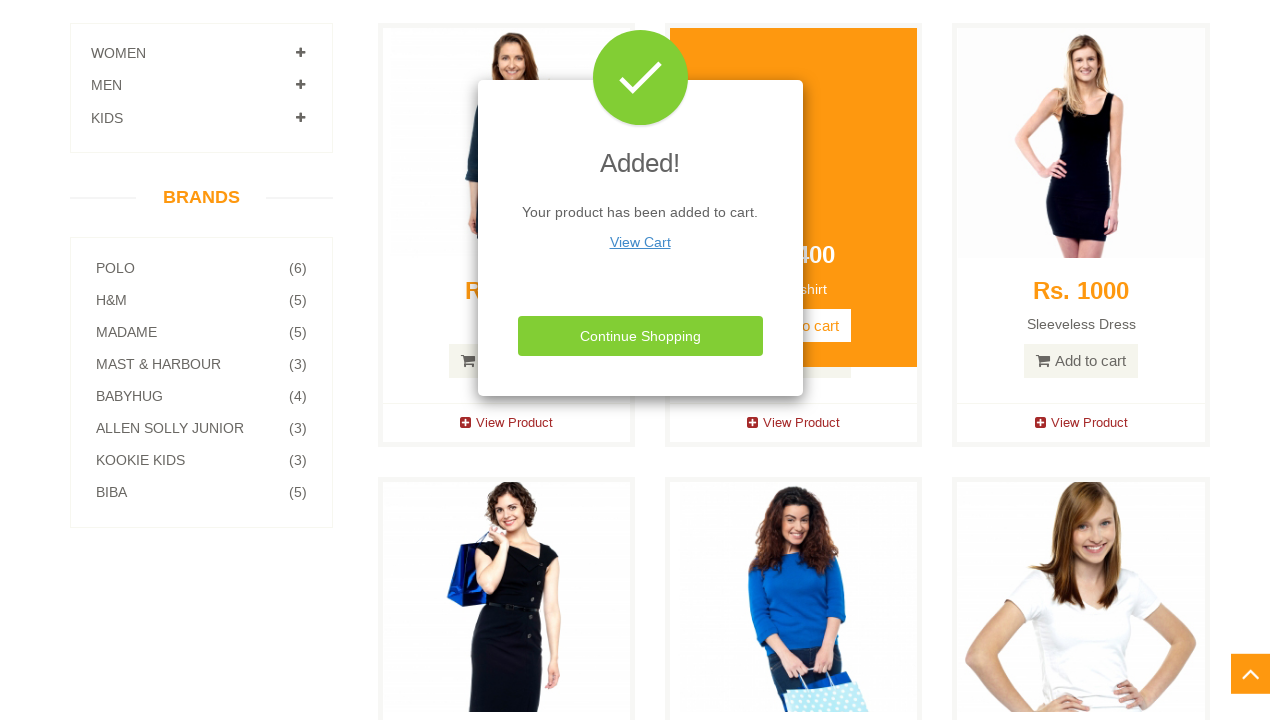

Clicked View Cart link at (640, 242) on internal:role=link[name="View Cart"i]
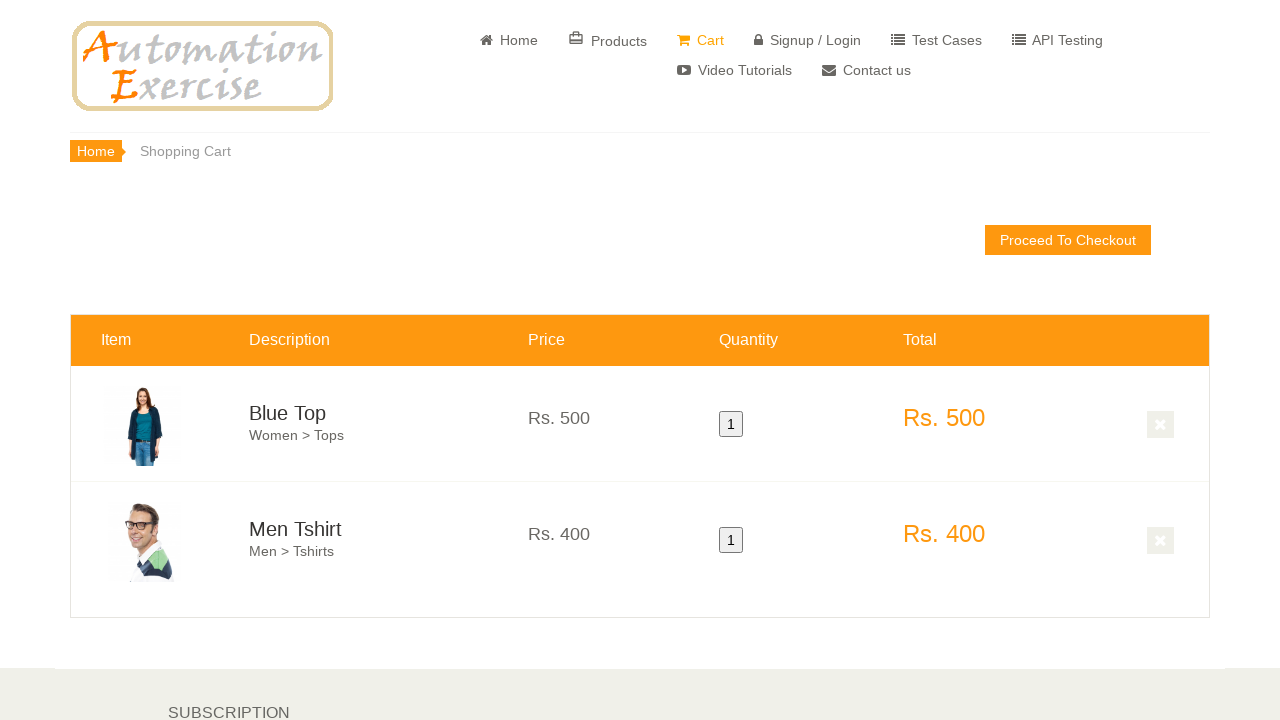

Retrieved cart table with 2 product rows
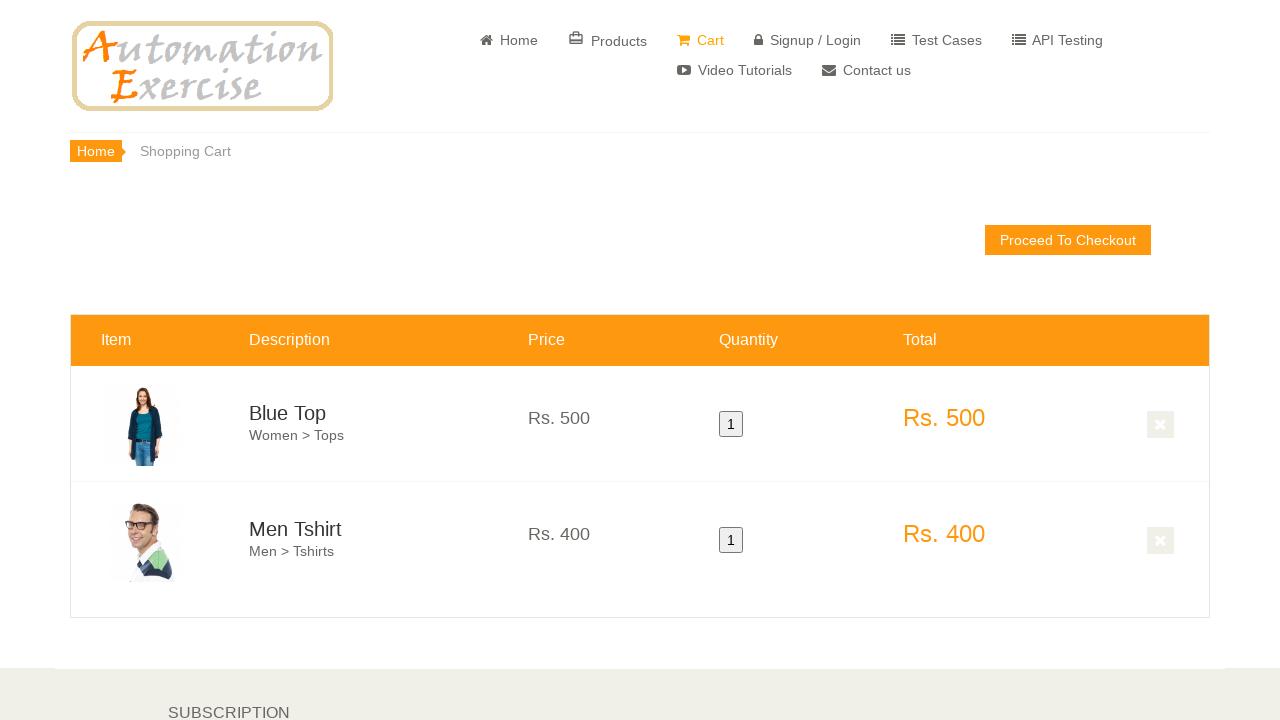

Product 1 description is visible
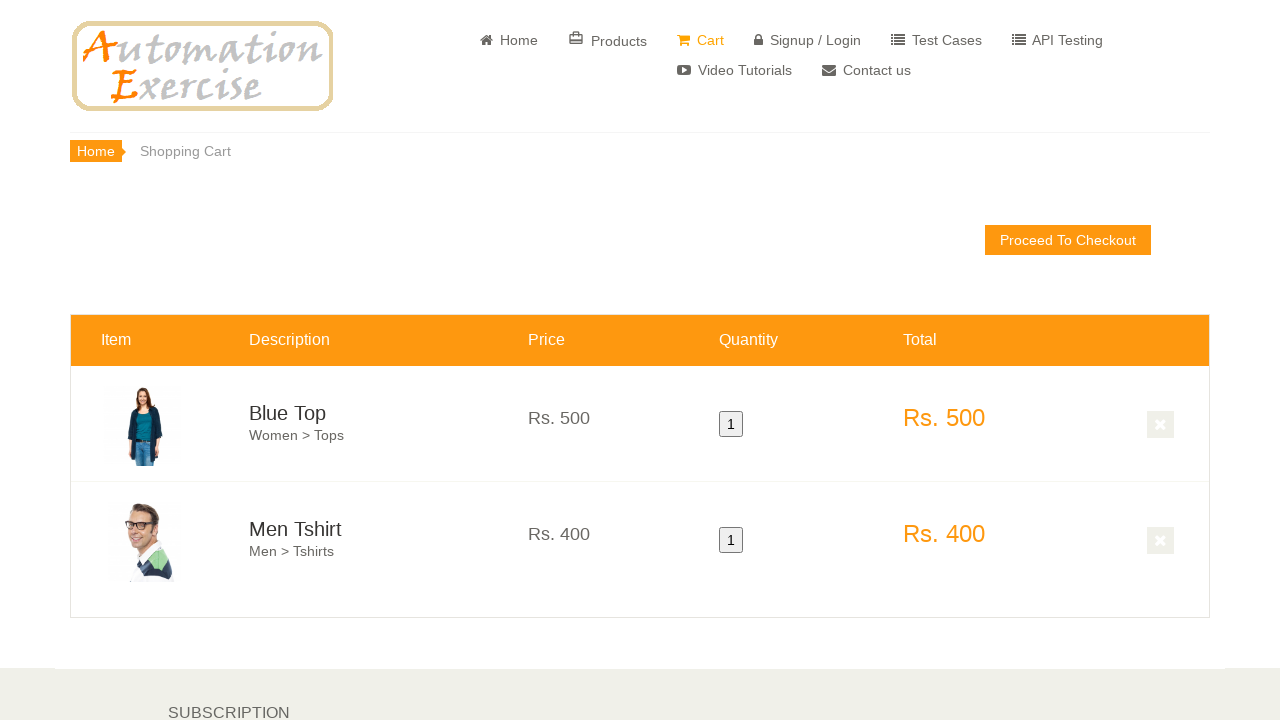

Product 1 price is visible
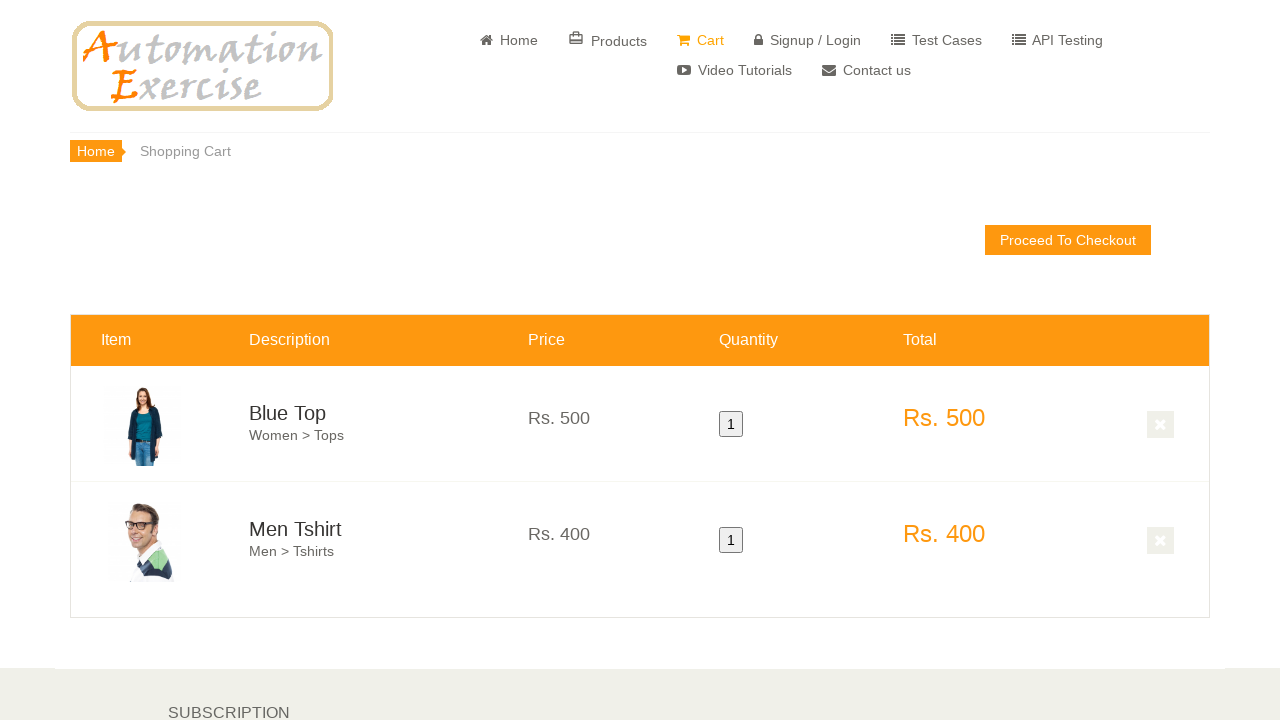

Product 1 quantity is visible
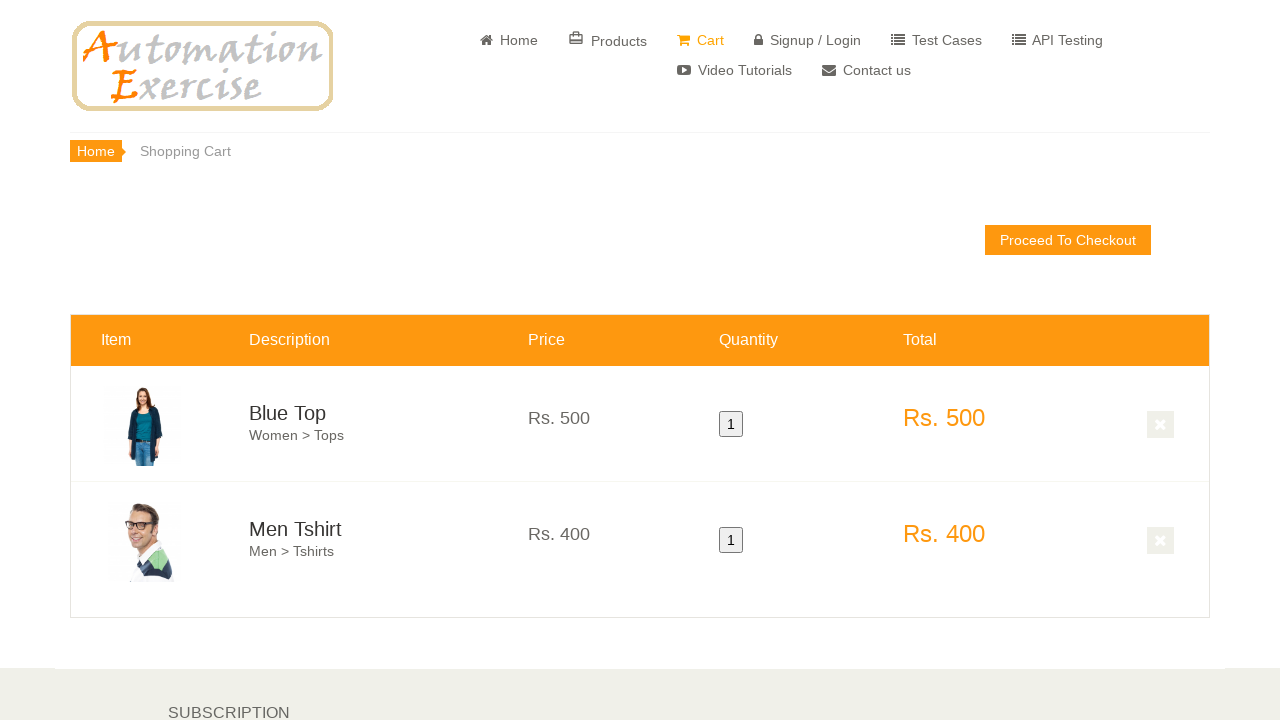

Product 1 total price is visible
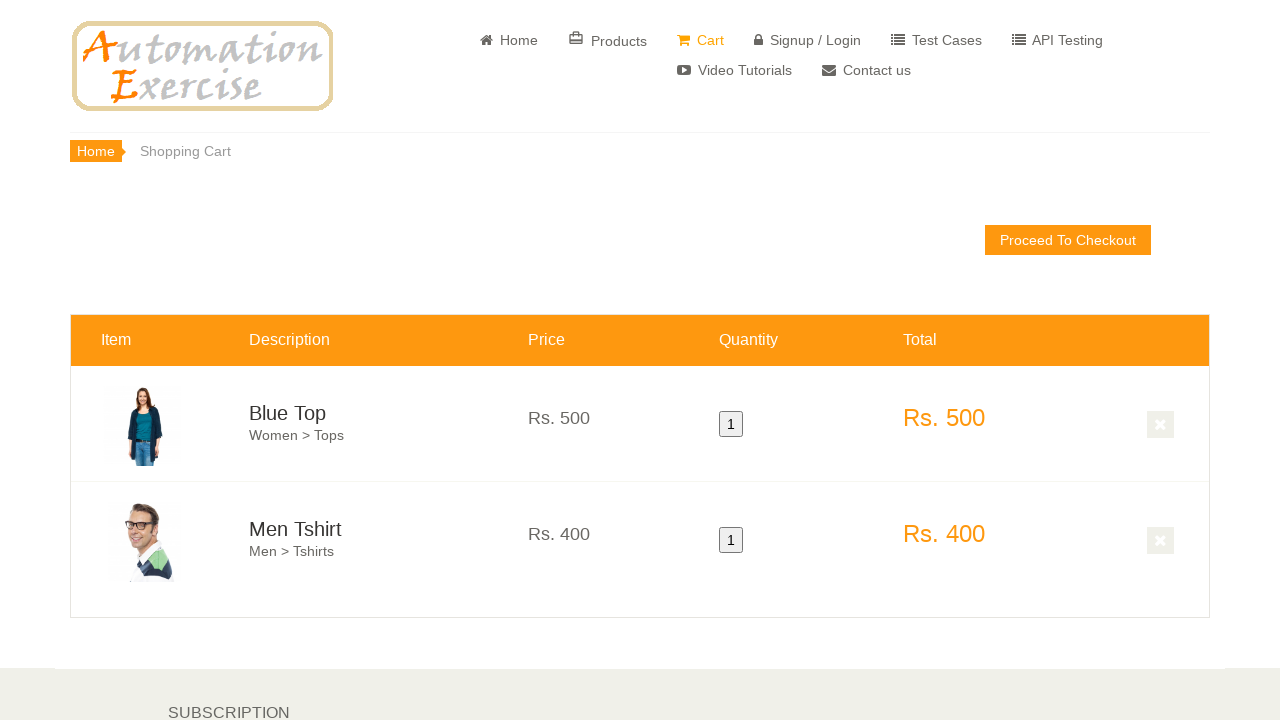

Product 2 description is visible
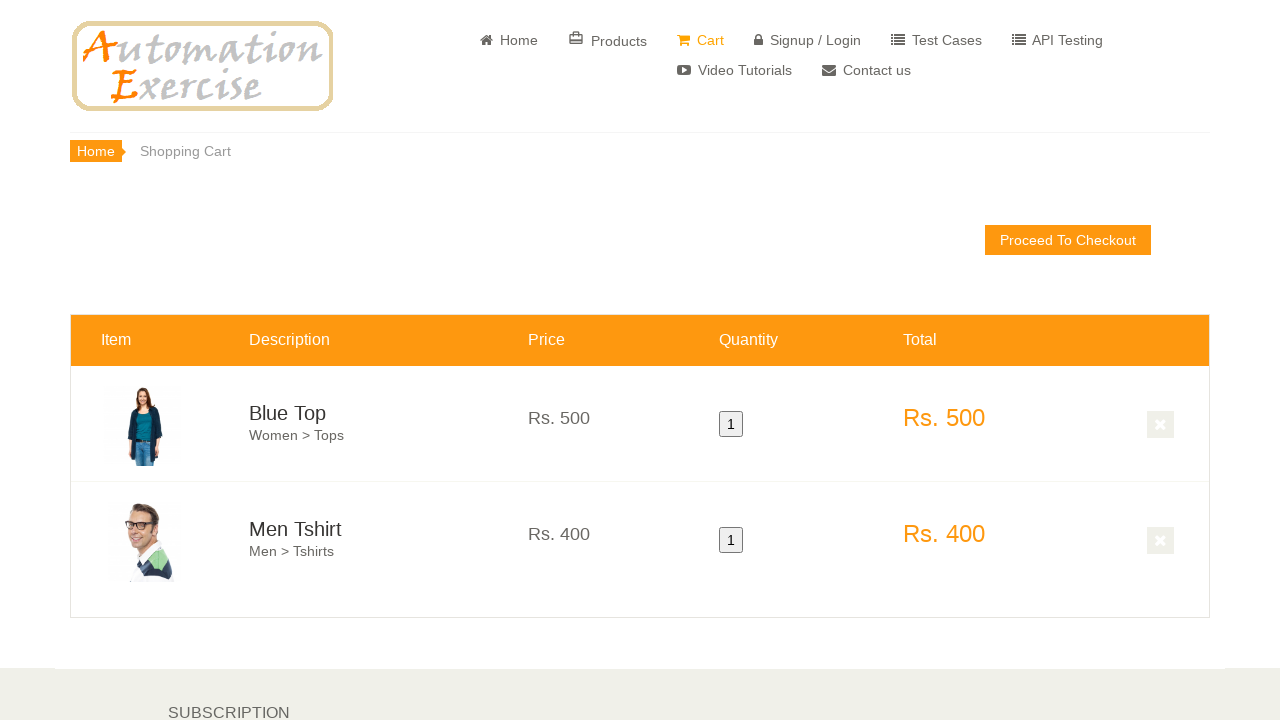

Product 2 price is visible
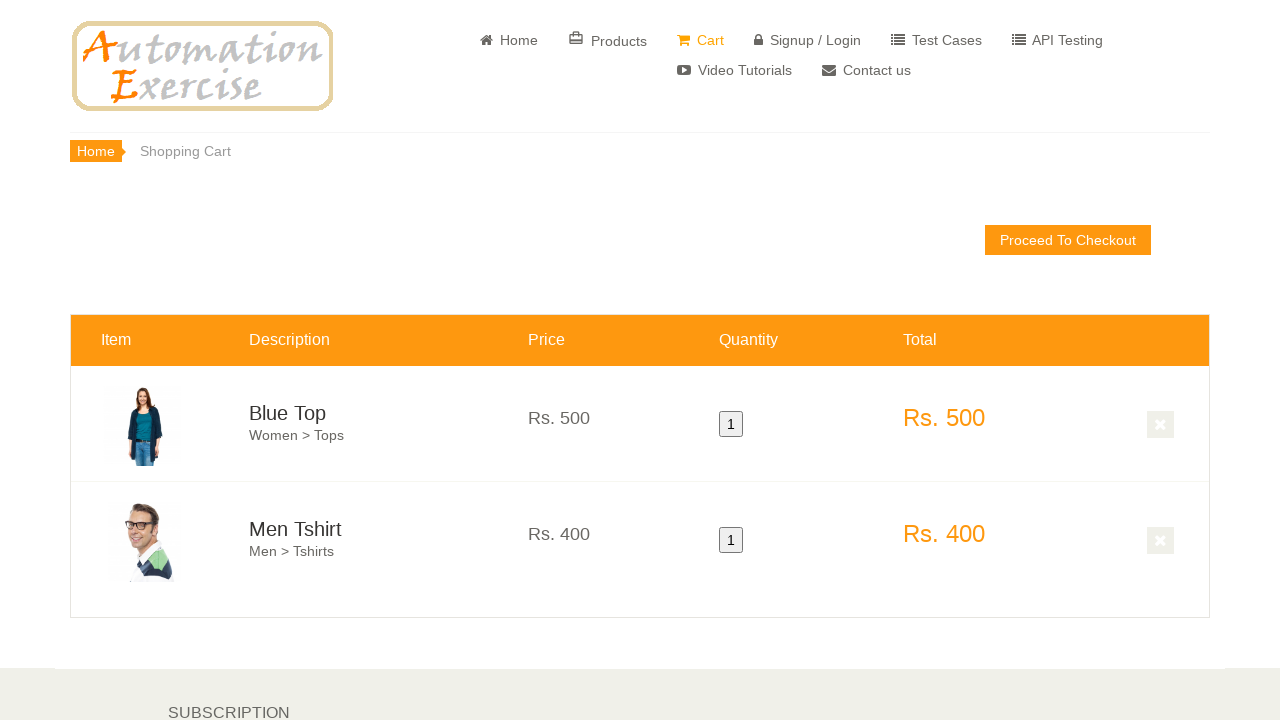

Product 2 quantity is visible
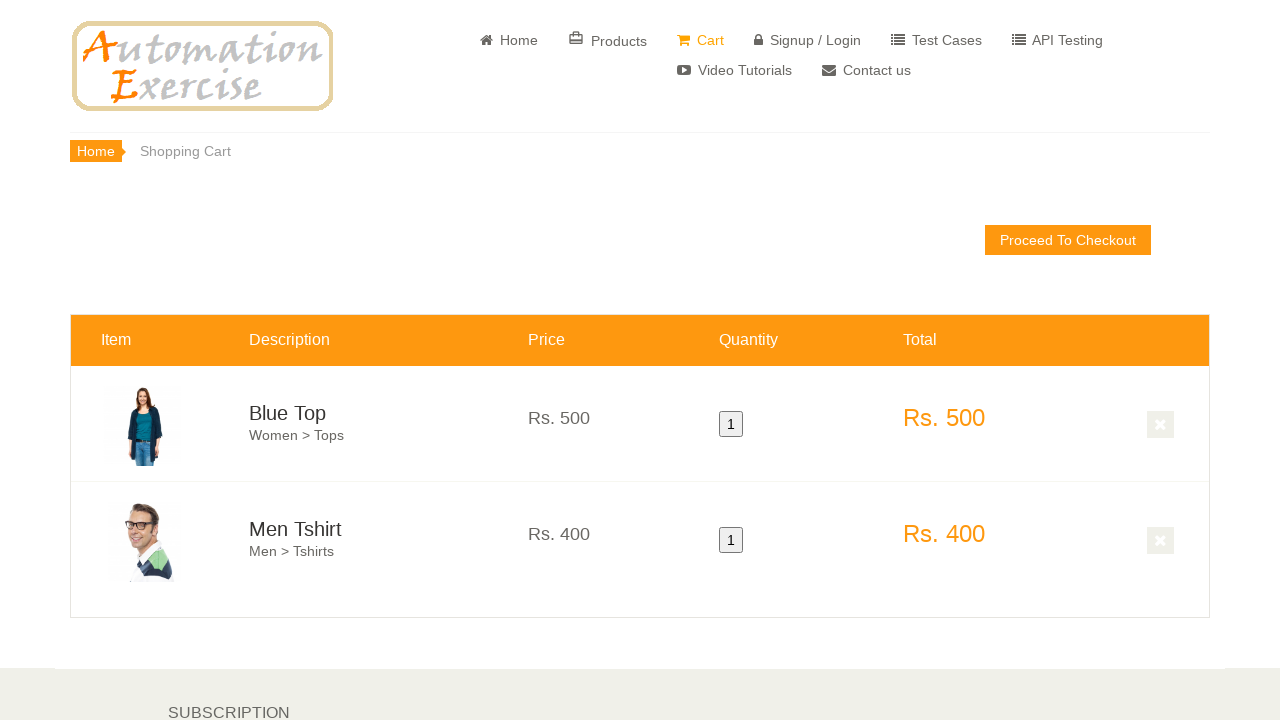

Product 2 total price is visible
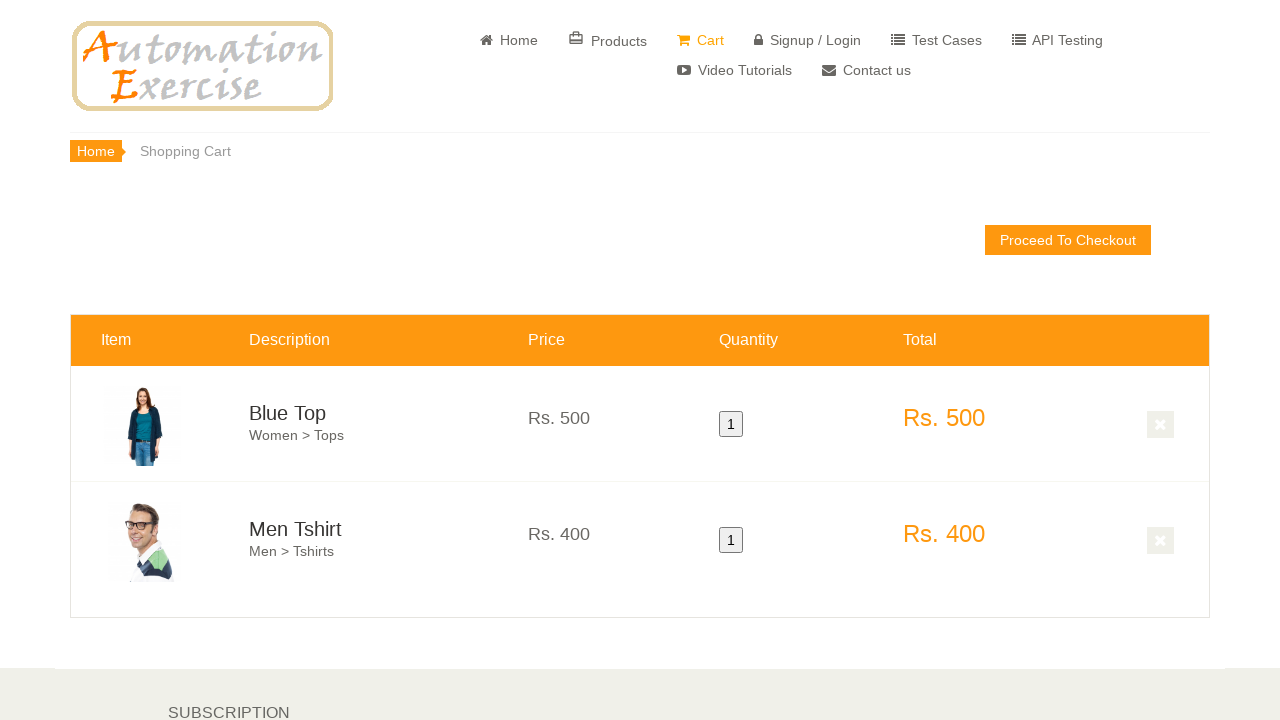

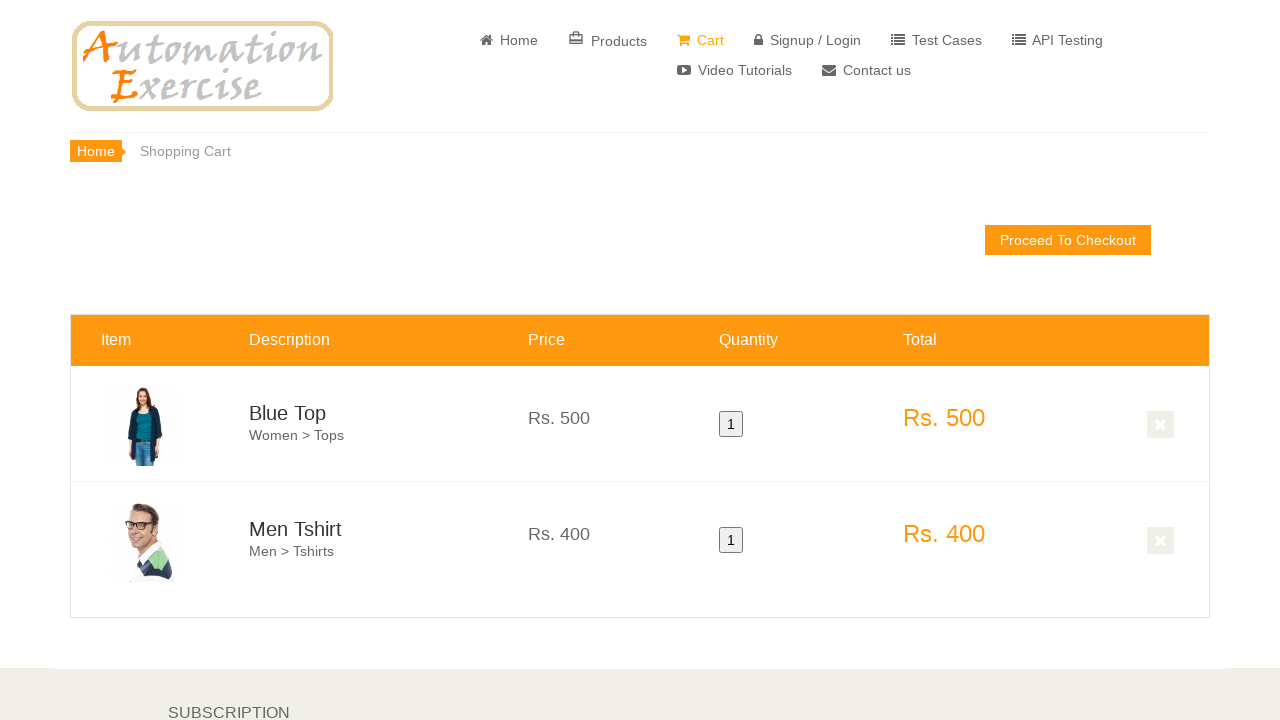